Tests multi-select dropdown functionality by selecting multiple options from a car dropdown list and then deselecting all options

Starting URL: http://omayo.blogspot.com/

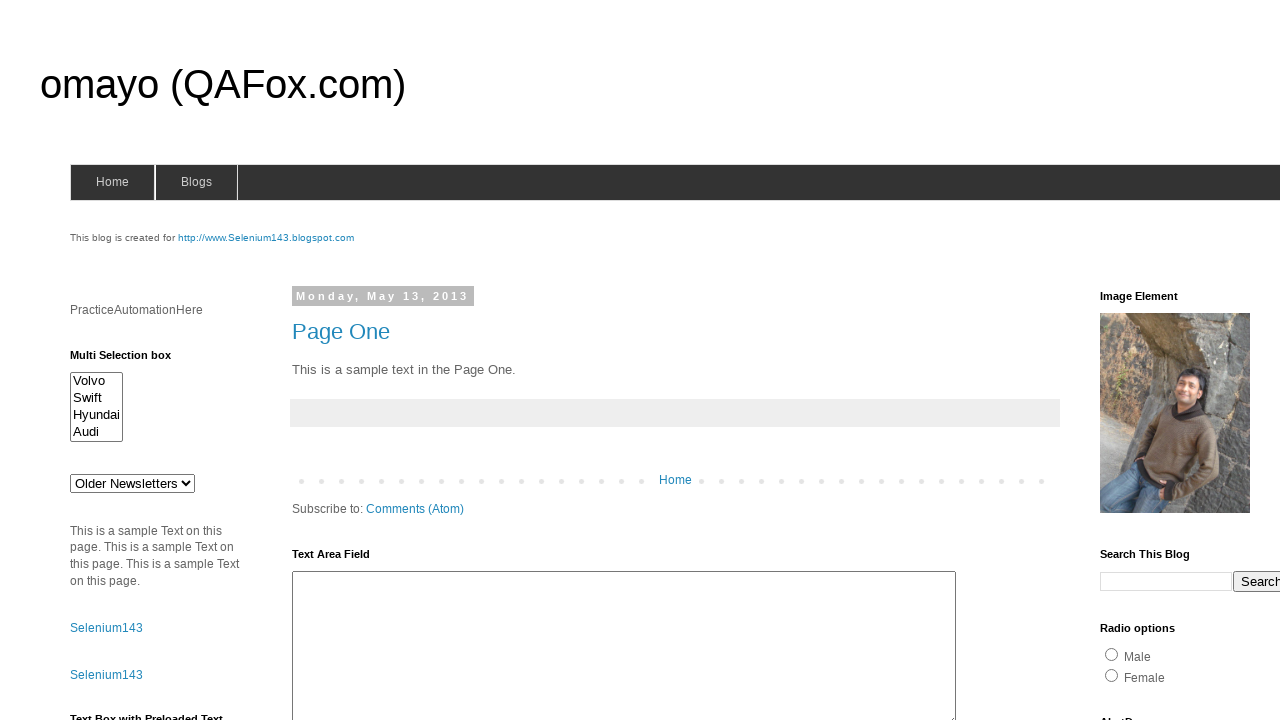

Multi-select dropdown #multiselect1 is visible
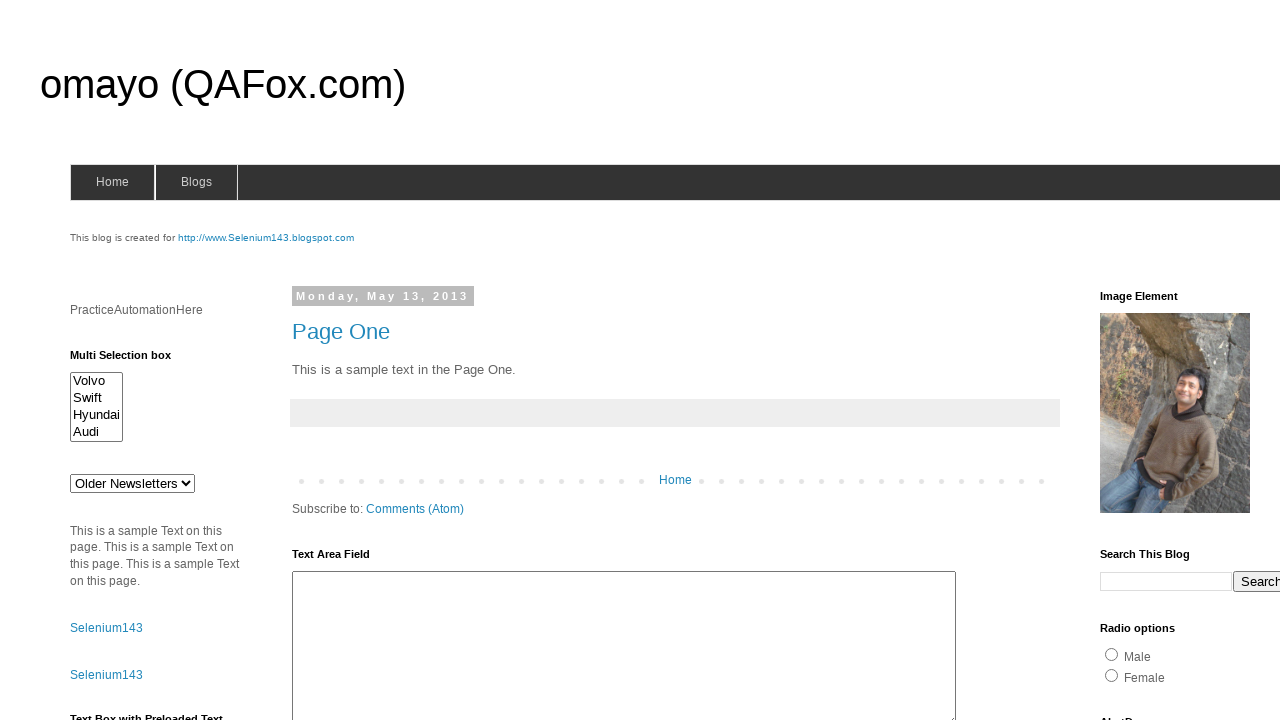

Located multi-select dropdown element
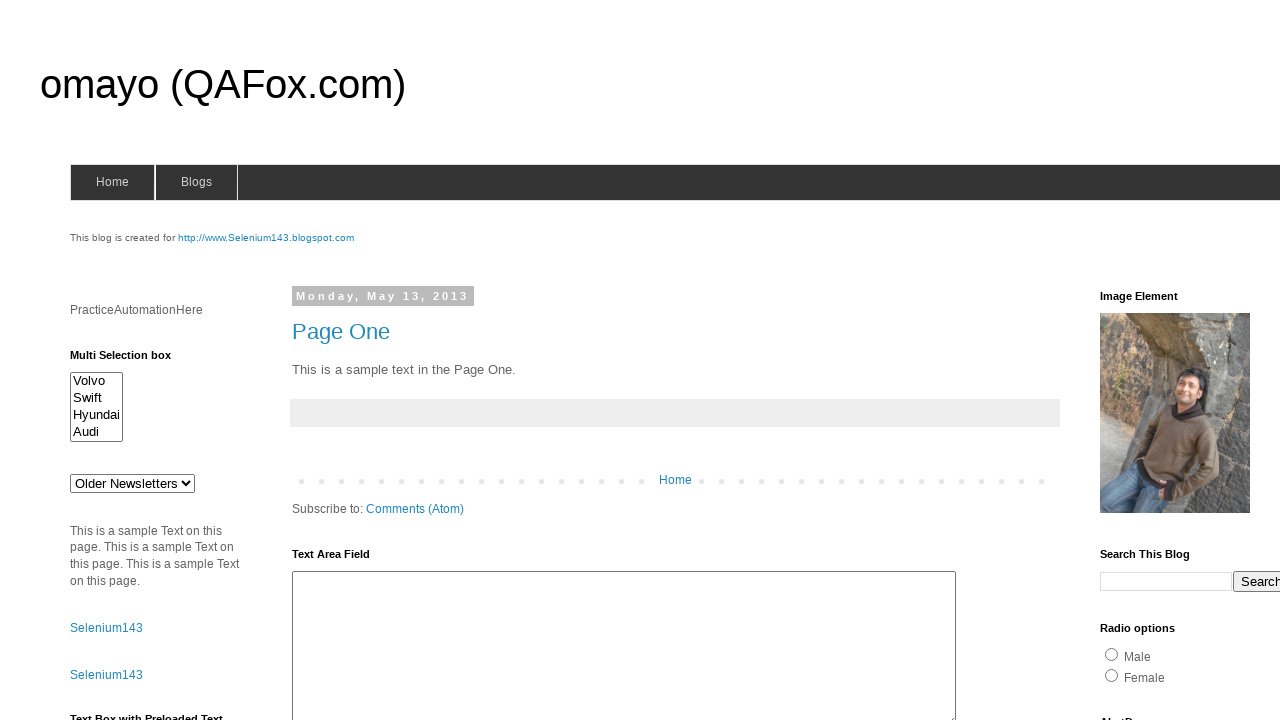

Selected first option (index 0) from dropdown on #multiselect1
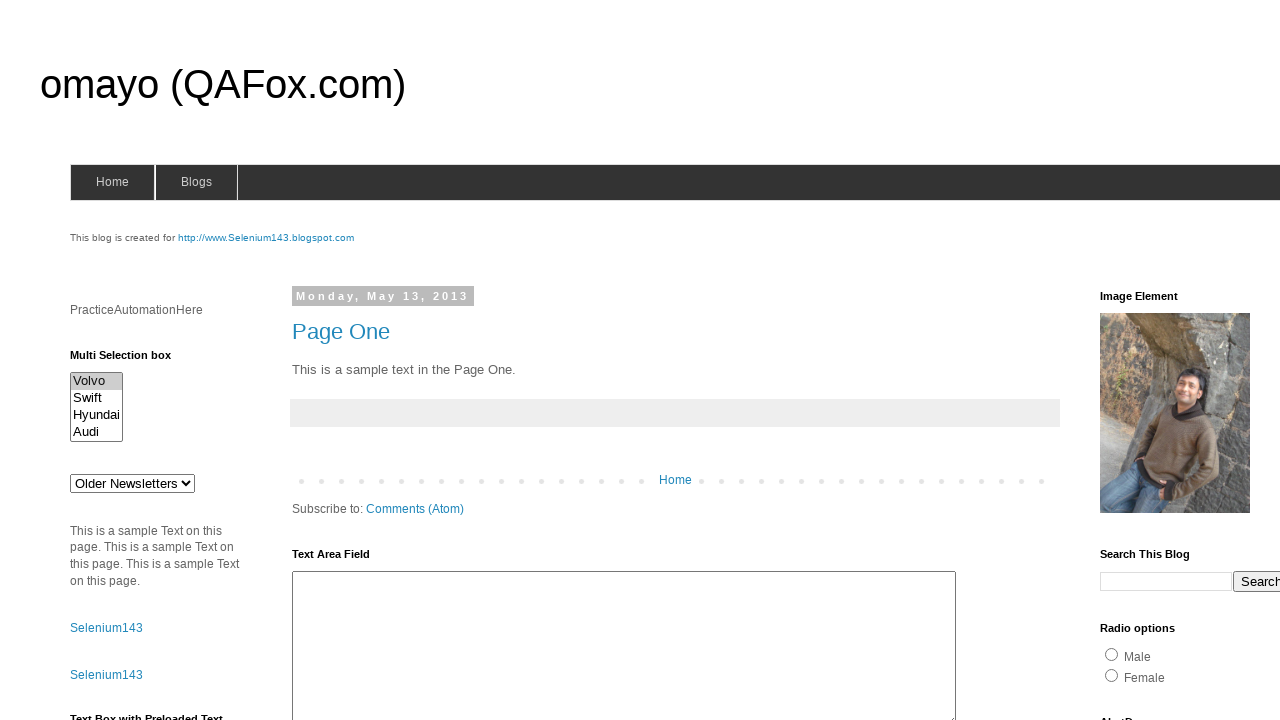

Selected third option (index 2) from dropdown on #multiselect1
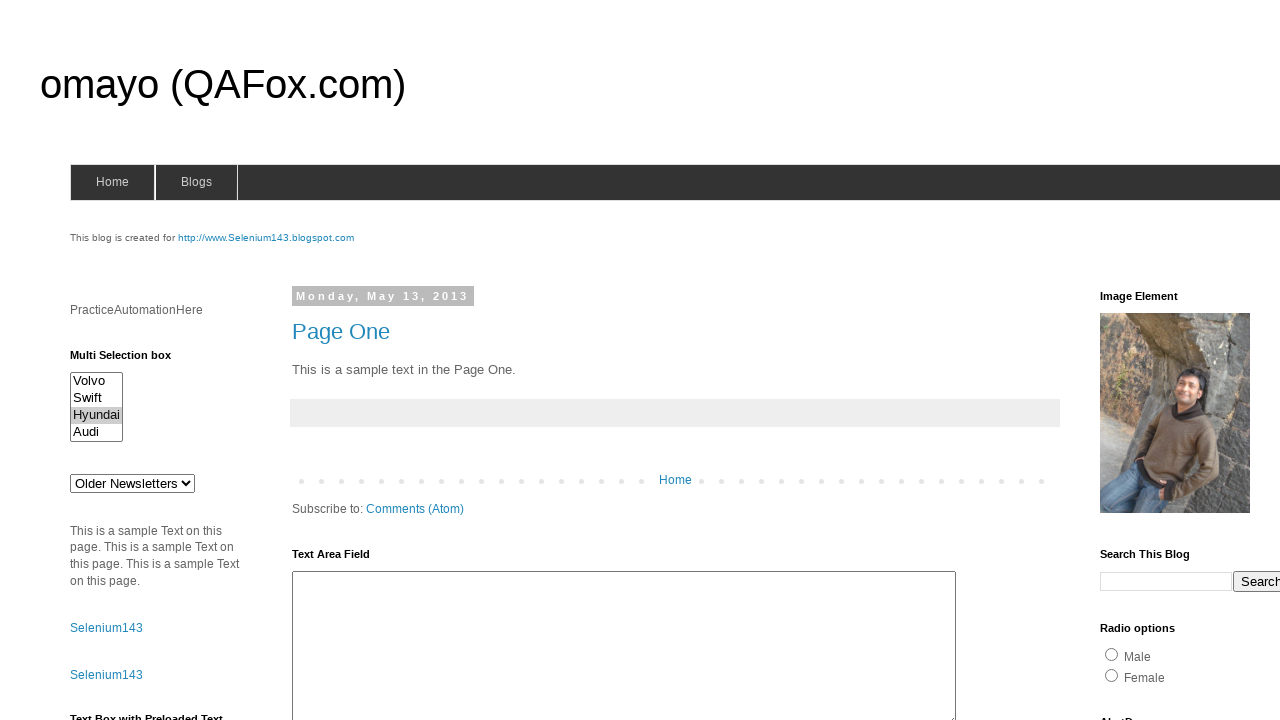

Selected fourth option (index 3) from dropdown on #multiselect1
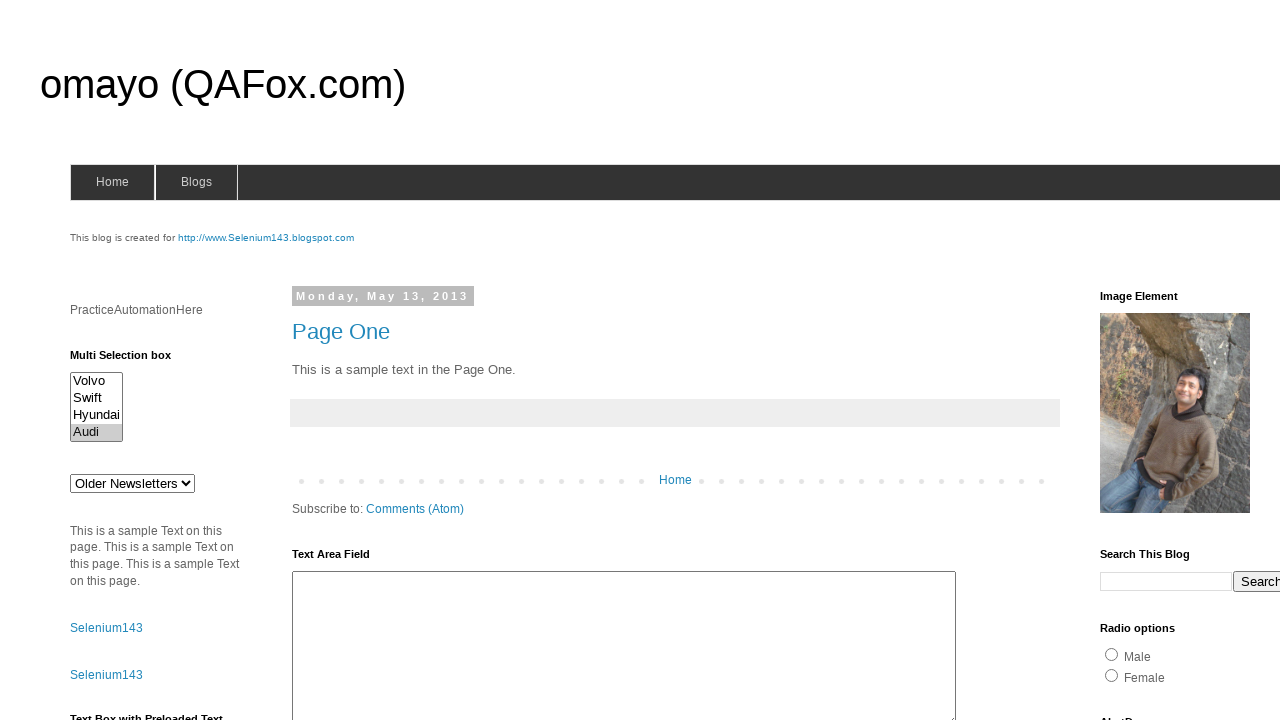

Deselected all options from dropdown on #multiselect1
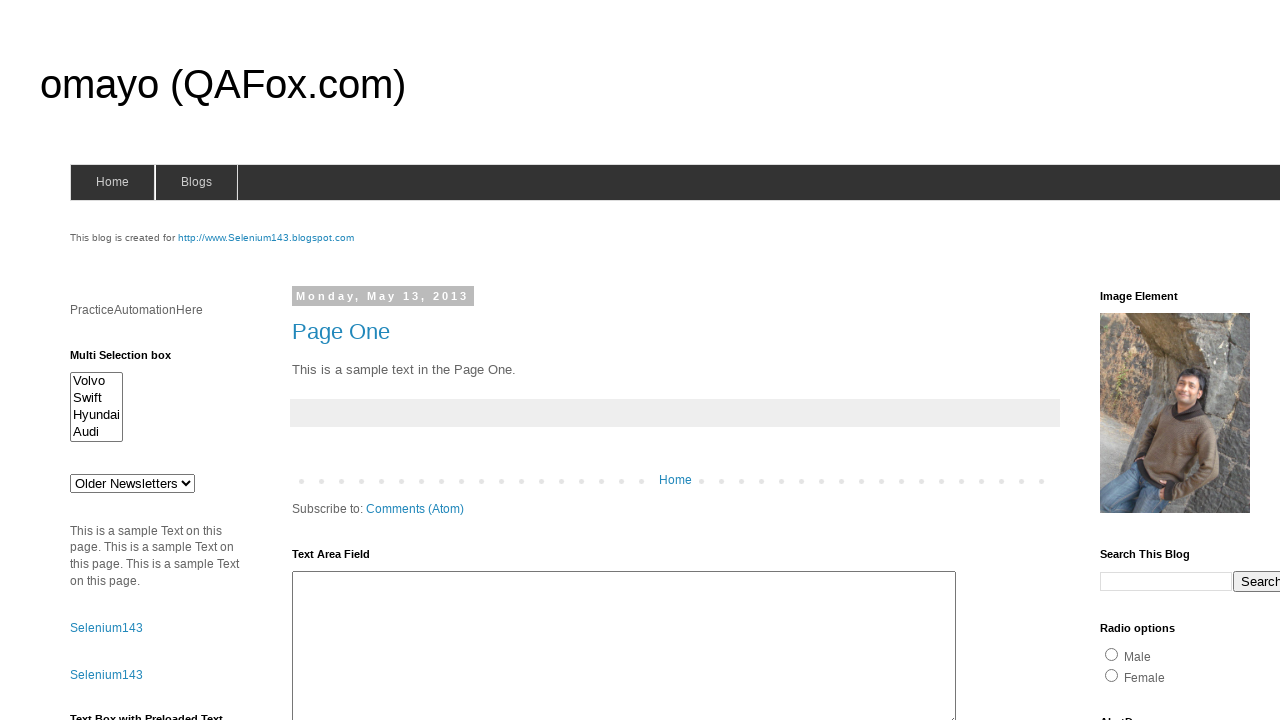

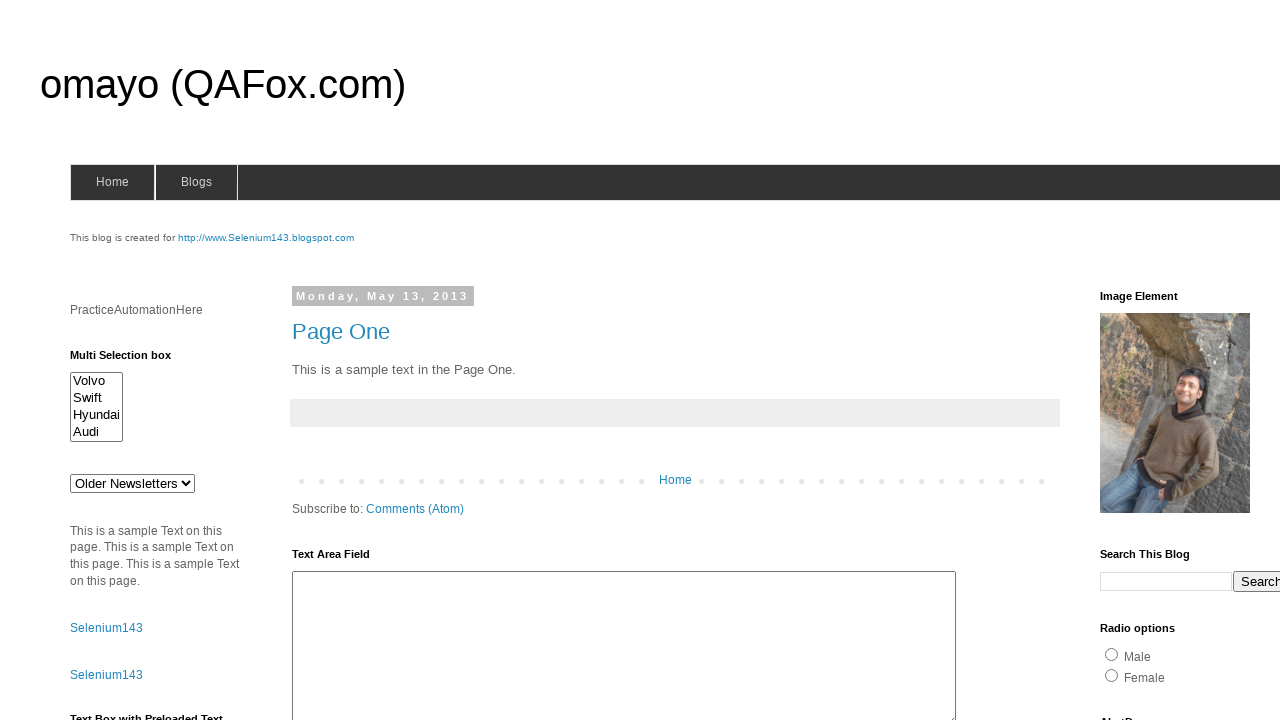